Tests opting out of A/B tests by setting the opt-out cookie before navigating to the A/B test page

Starting URL: http://the-internet.herokuapp.com

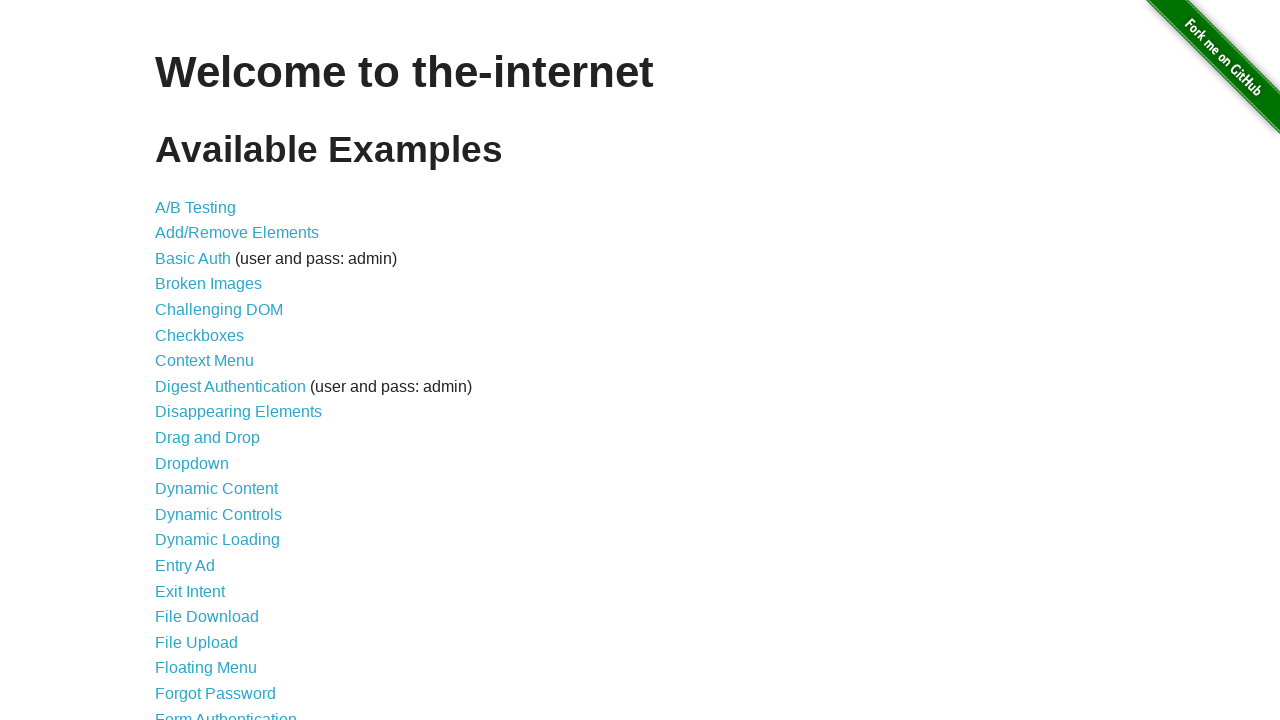

Added optimizelyOptOut cookie to opt out of A/B tests
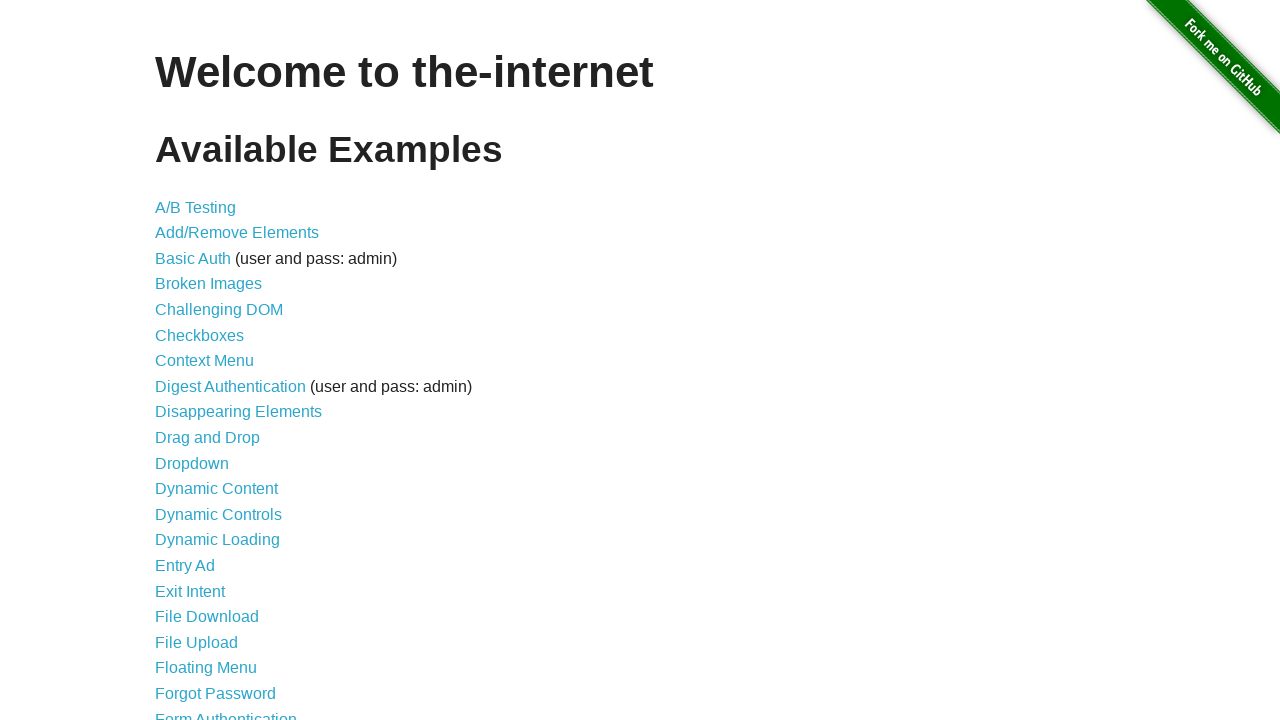

Navigated to A/B test page
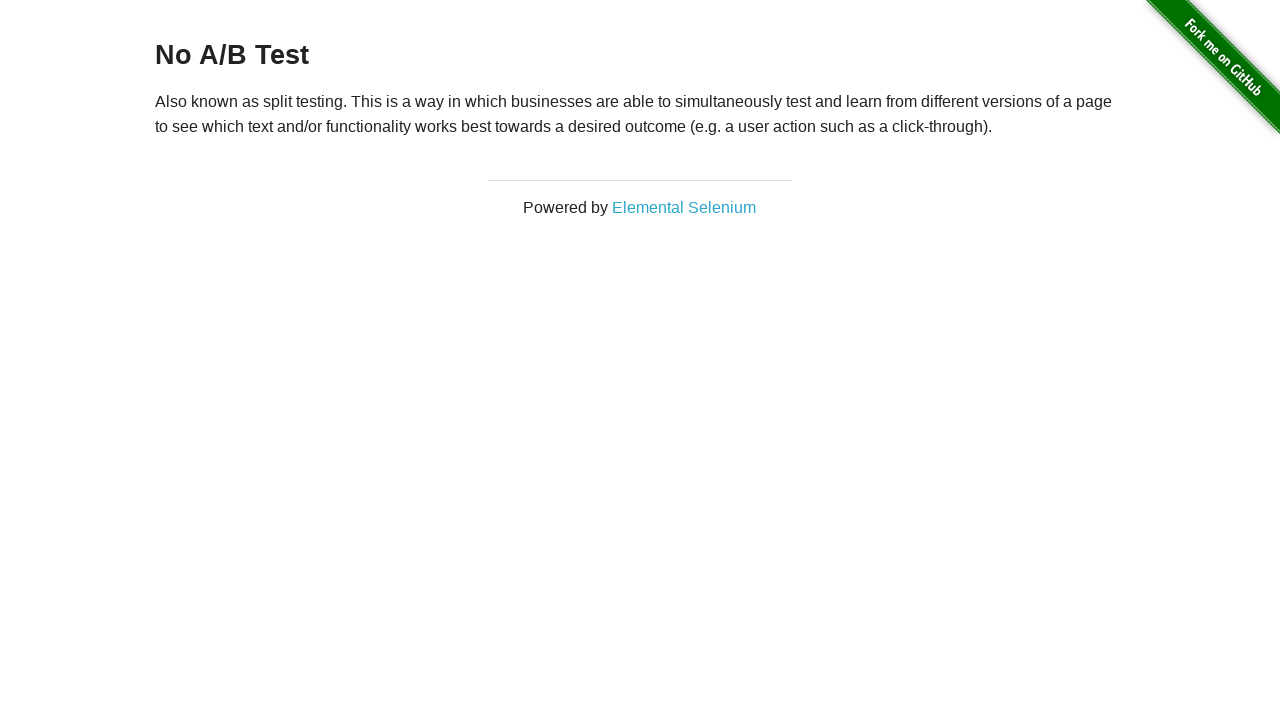

Retrieved heading text from A/B test page
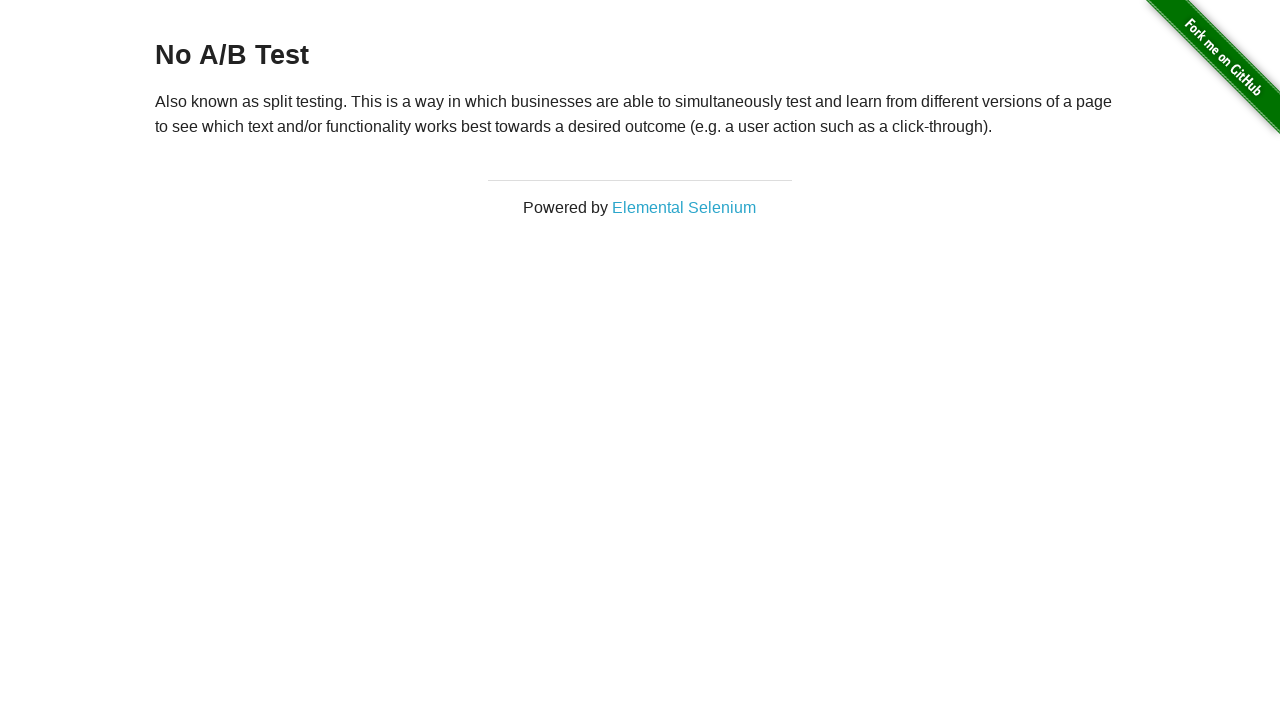

Verified heading text is 'No A/B Test' - opt-out cookie working correctly
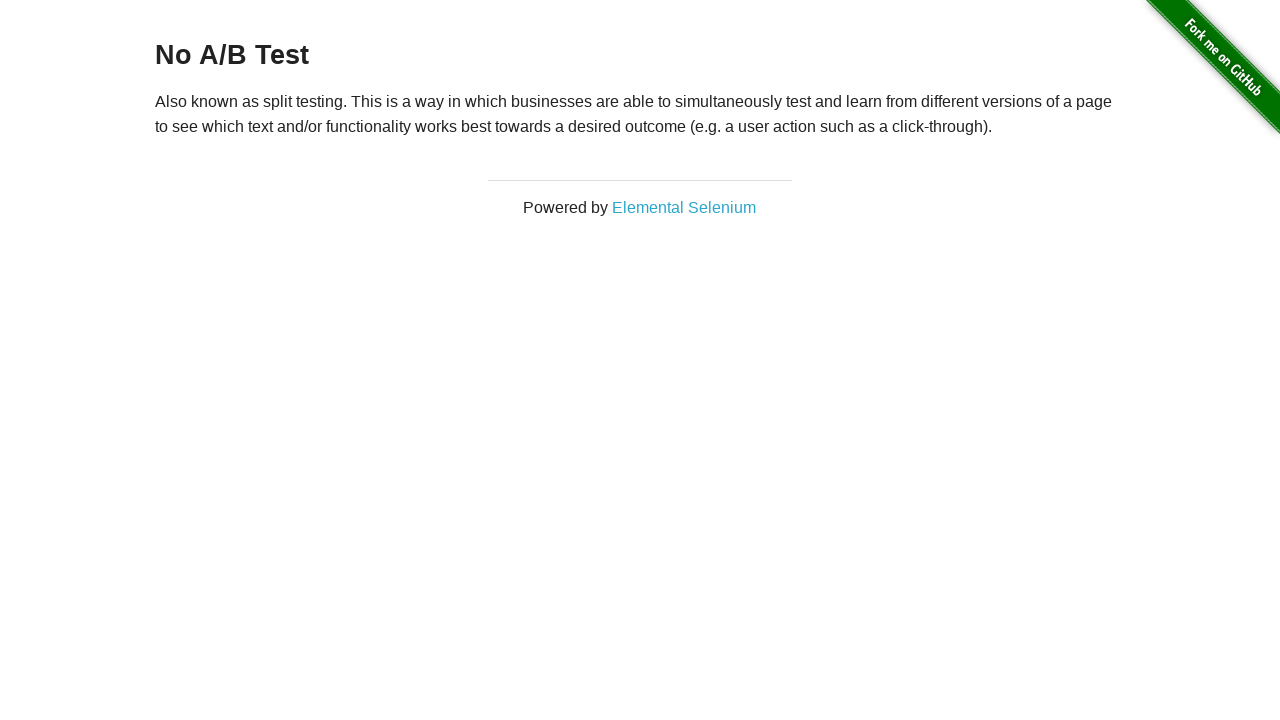

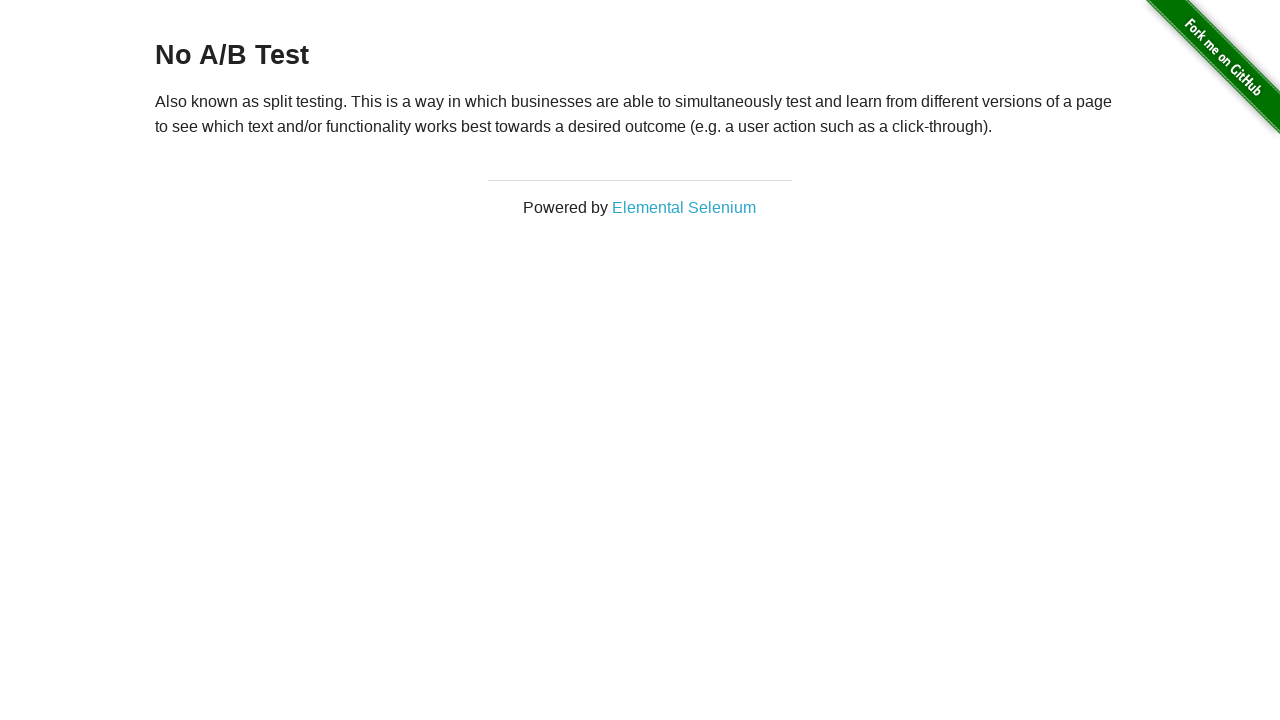